Tests button clicking functionality on a demo page by clicking a button using two different methods

Starting URL: https://seleniumbase.io/demo_page

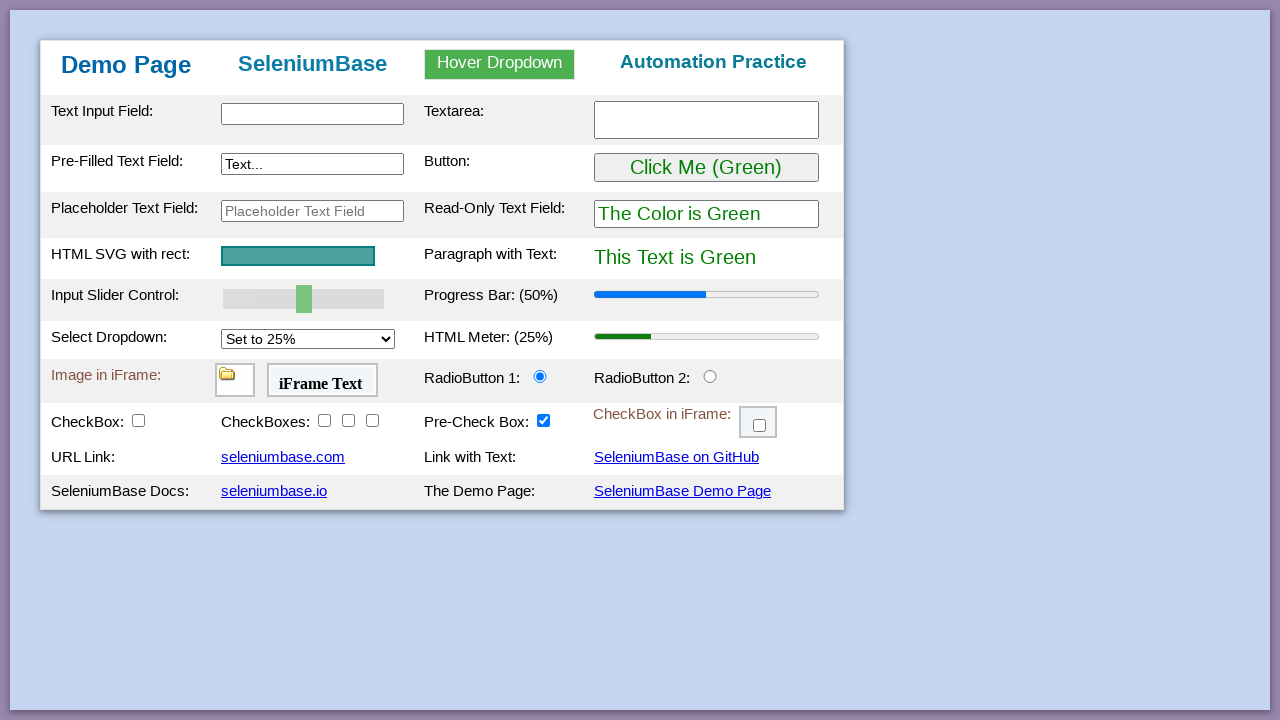

Clicked button using direct click method at (706, 168) on #myButton
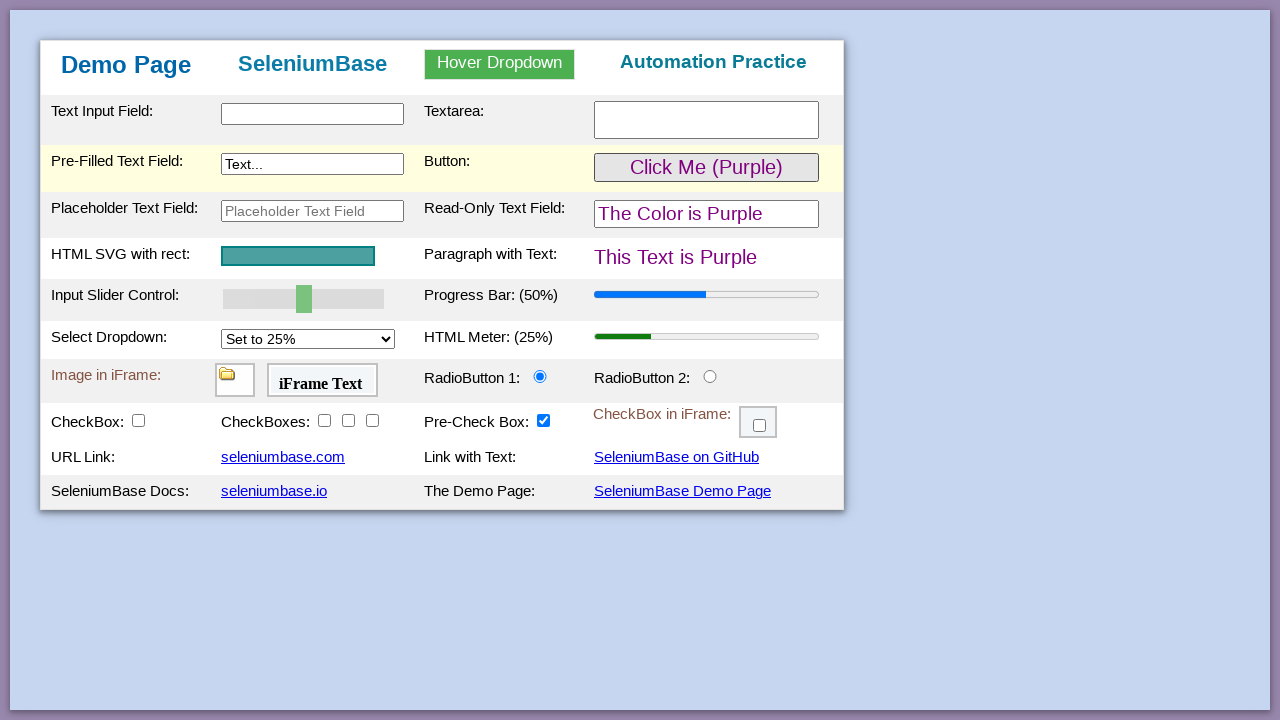

Located button element with locator
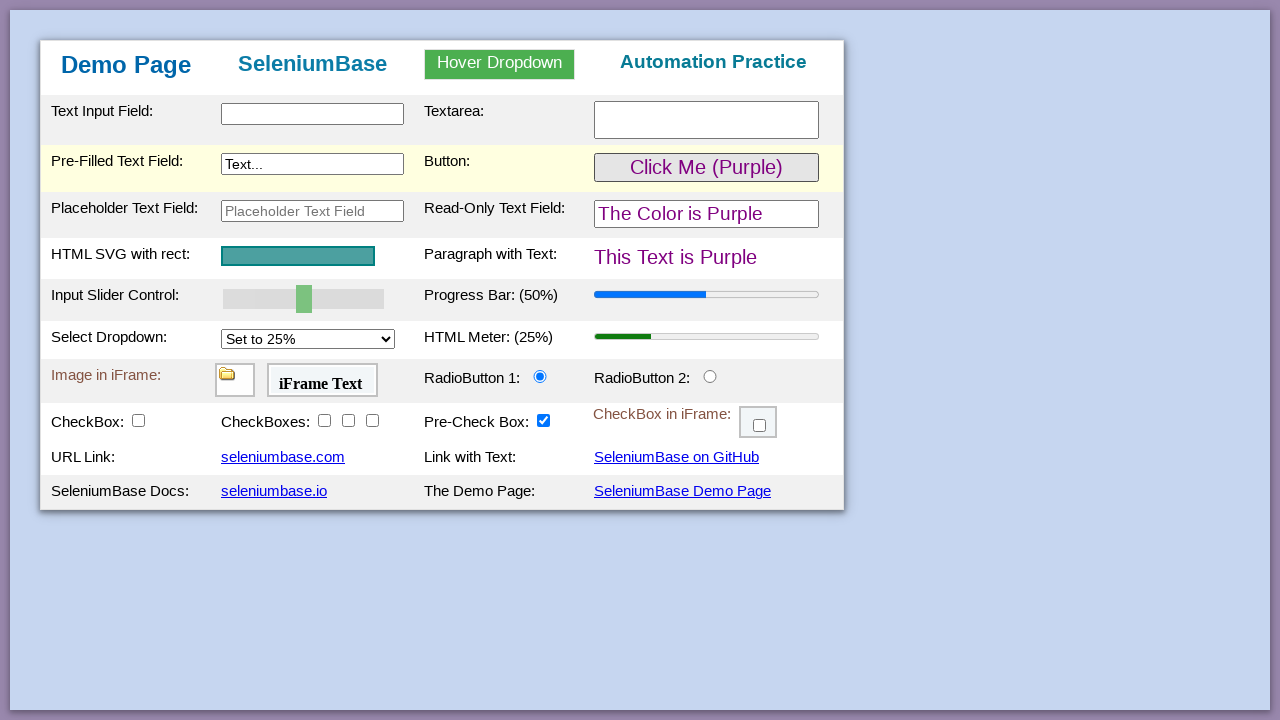

Clicked button using locator click method at (706, 168) on #myButton
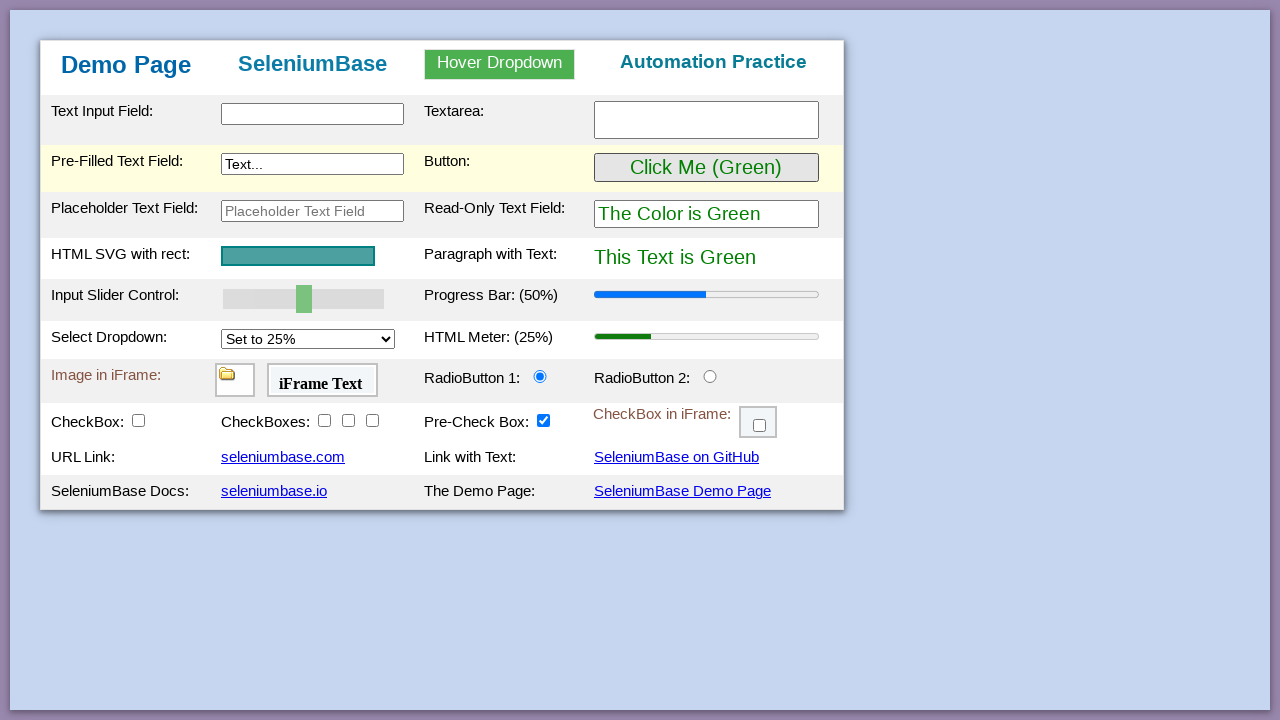

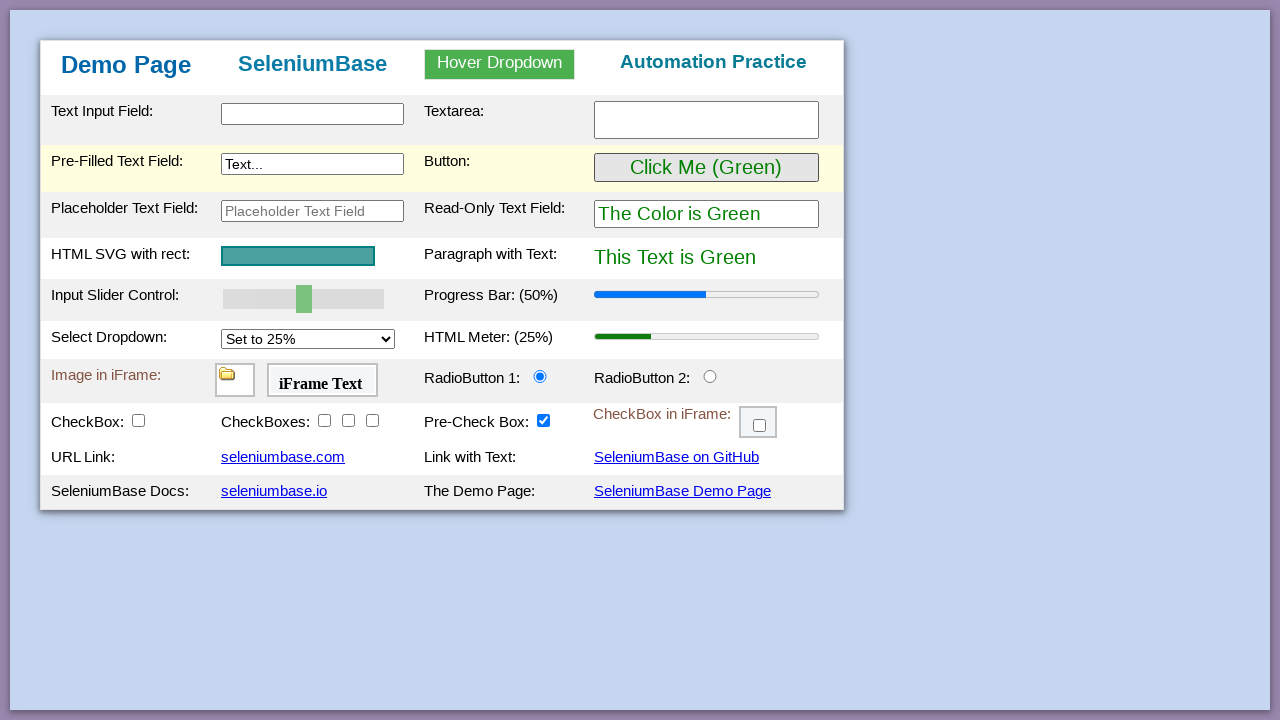